Tests the film and serials form with different inputs and additional checkbox/radio button selections

Starting URL: https://lm.skillbox.cc/qa_tester/module07/practice3/

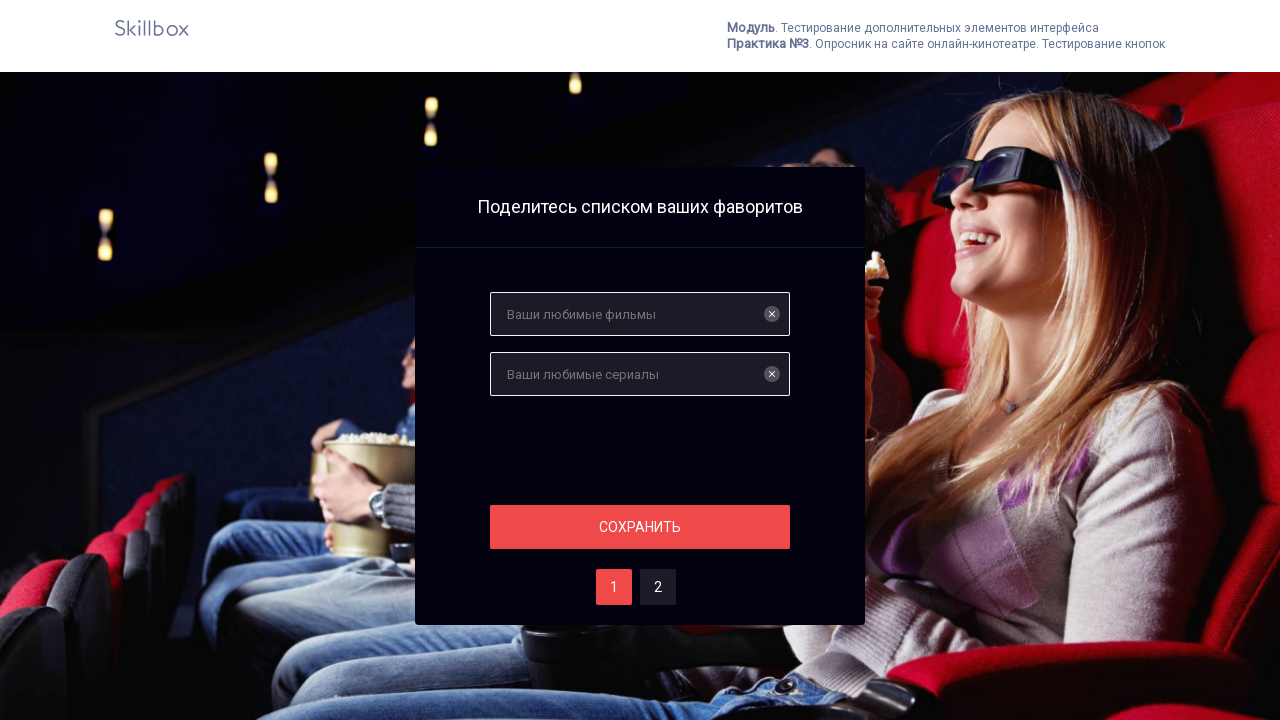

Filled films field with 'Interstellar' on input[name='films']
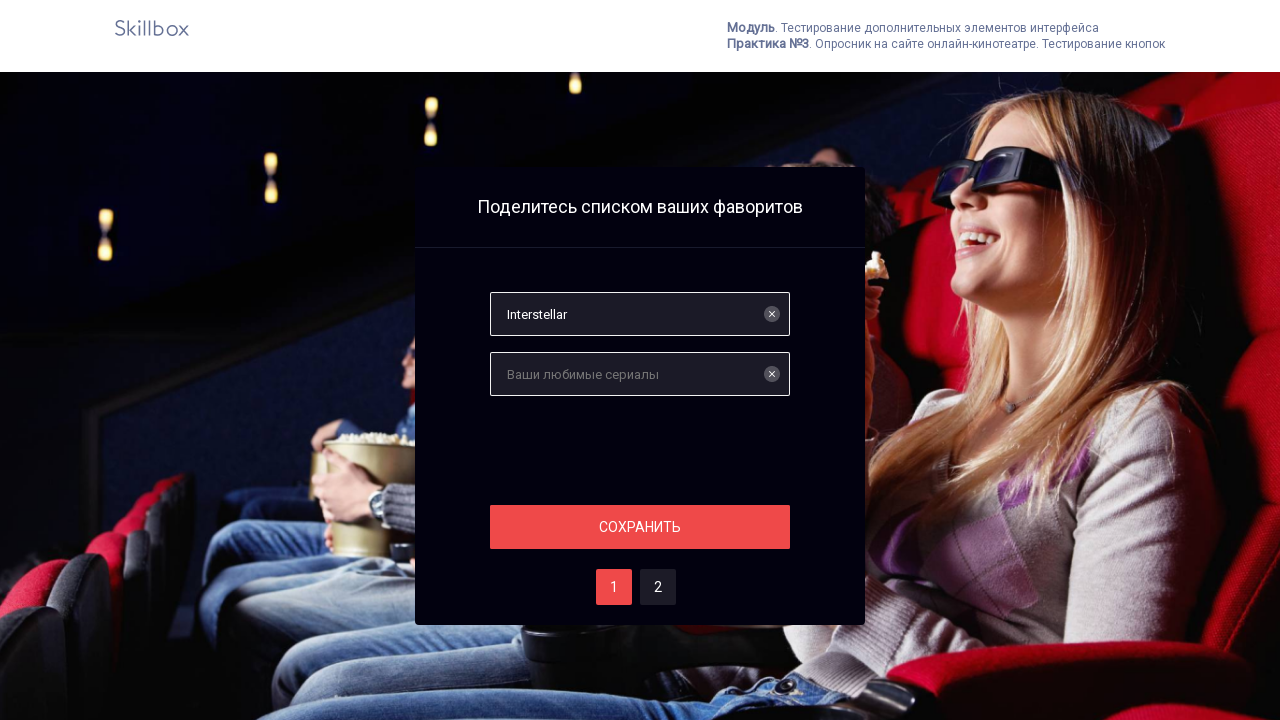

Filled serials field with 'Wayne' on #serials
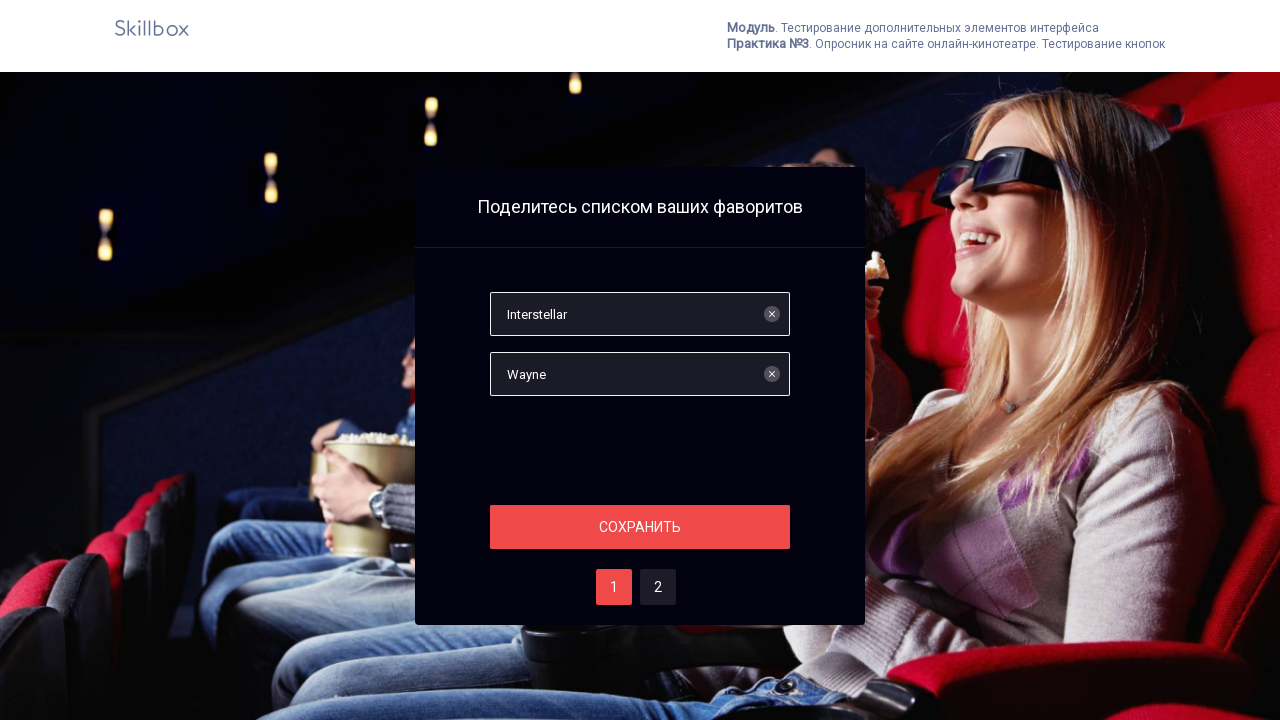

Clicked first submit button at (640, 527) on .section__button
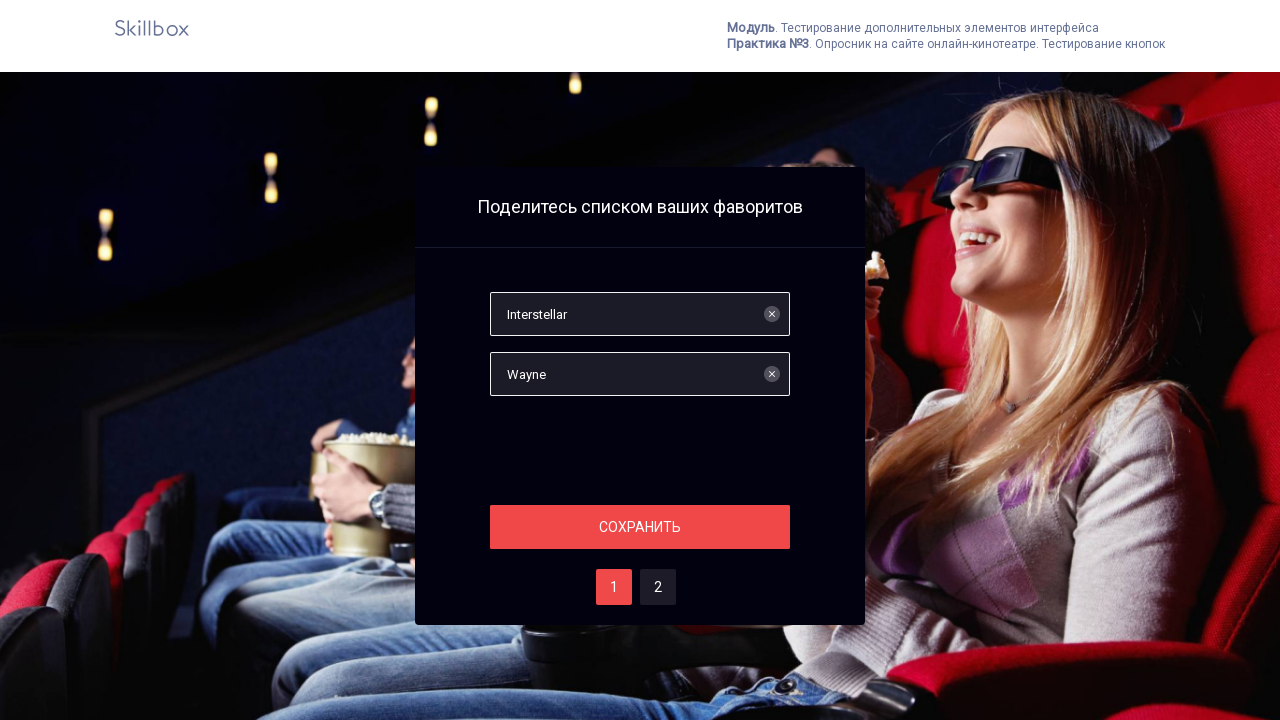

Selected option two at (658, 587) on #two
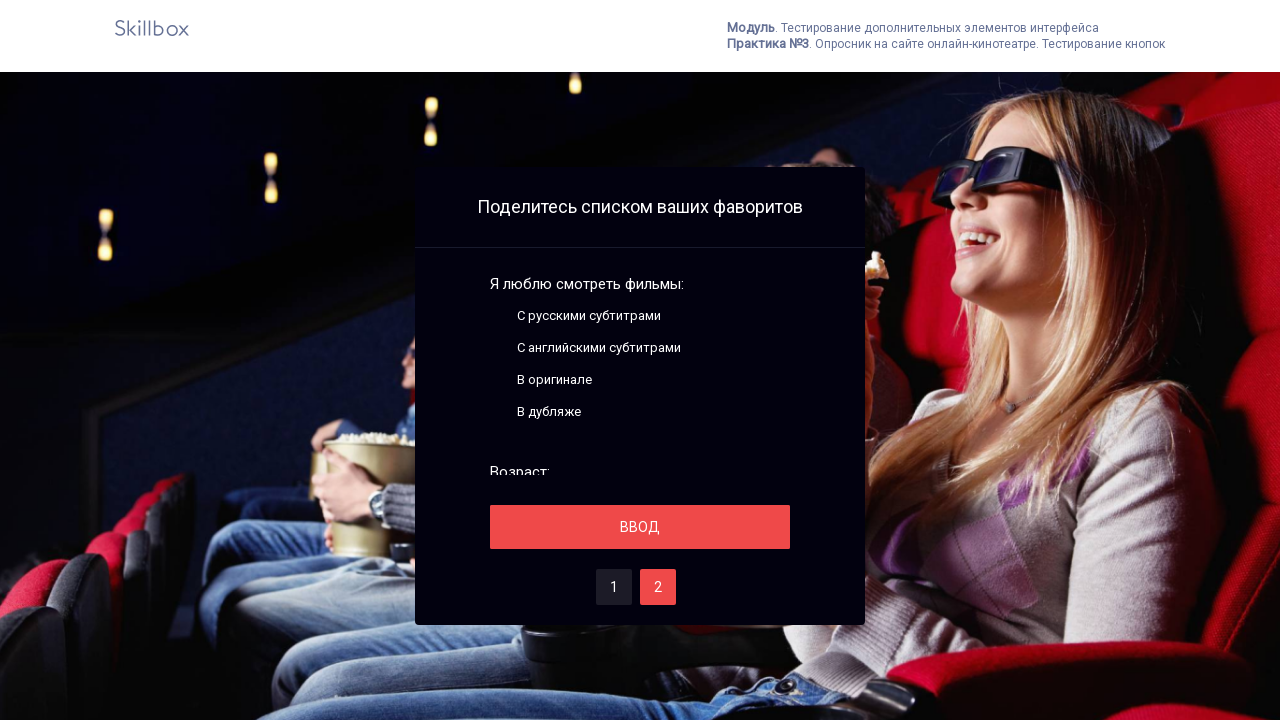

Clicked checkbox at (498, 316) on .fake-checkbox
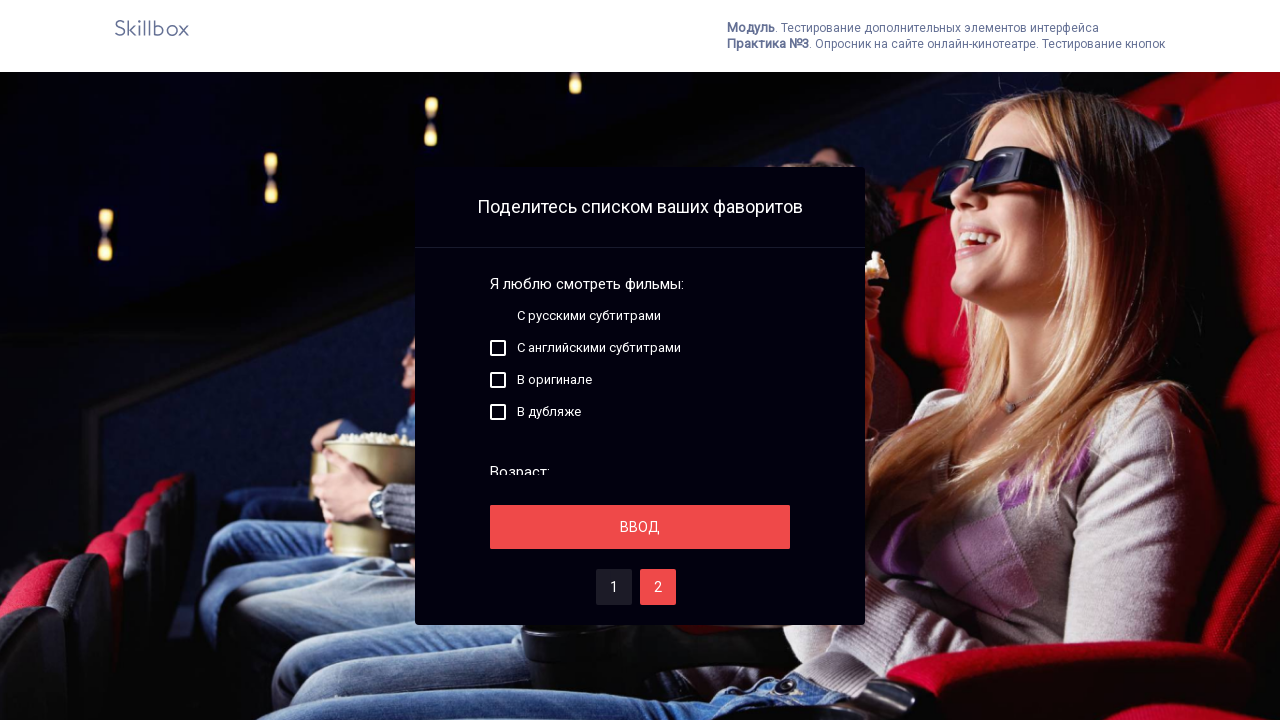

Clicked radio button at (498, 362) on .fake-radiobutton
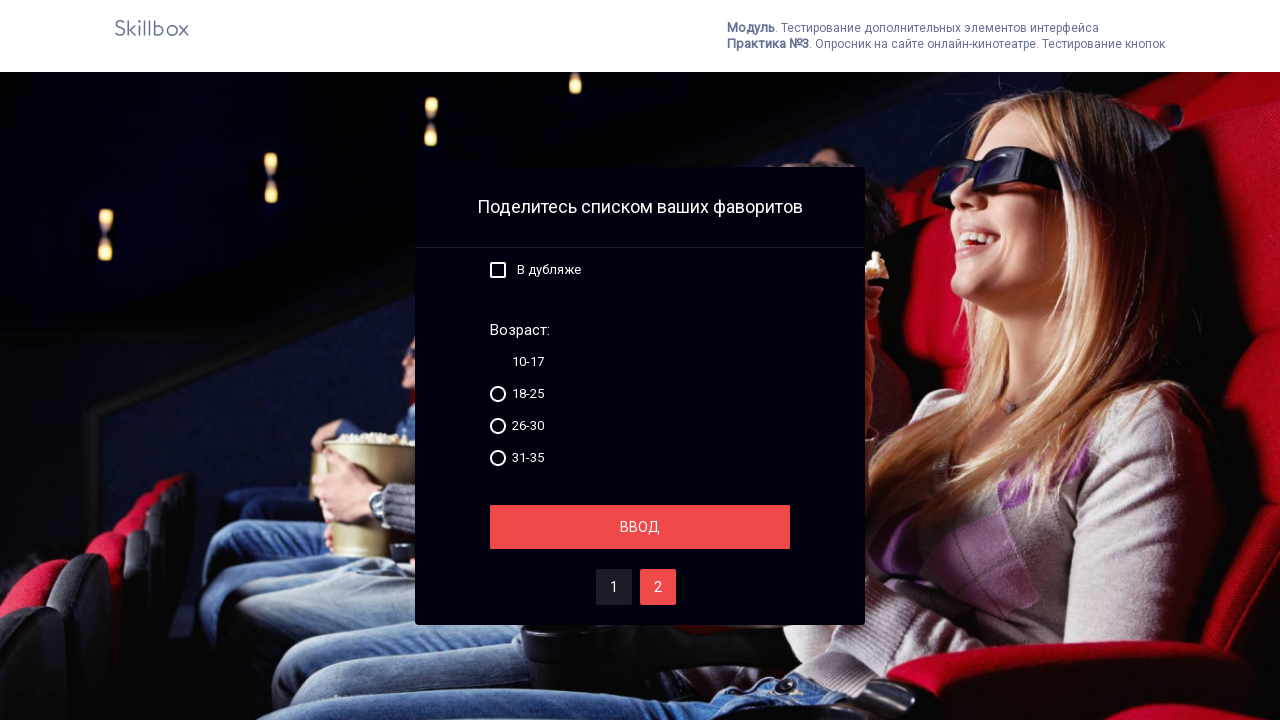

Clicked second submit button at (640, 527) on .section__button
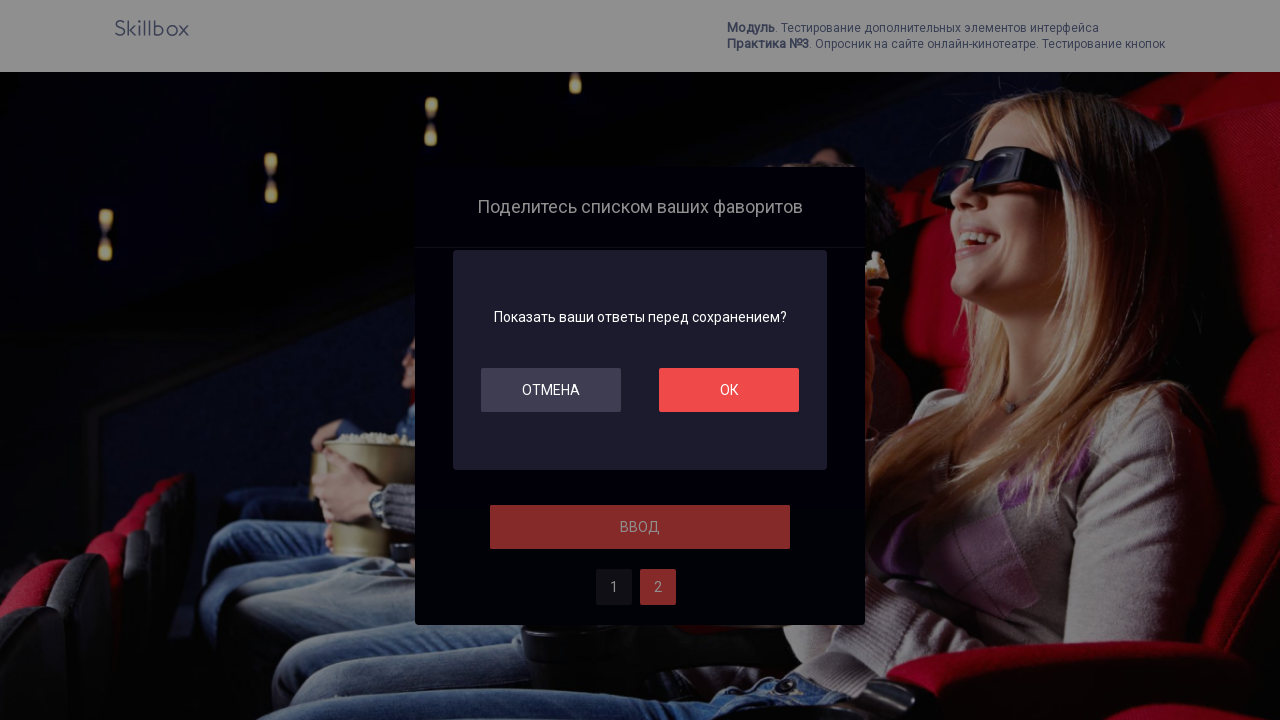

Clicked OK button at (729, 390) on #ok
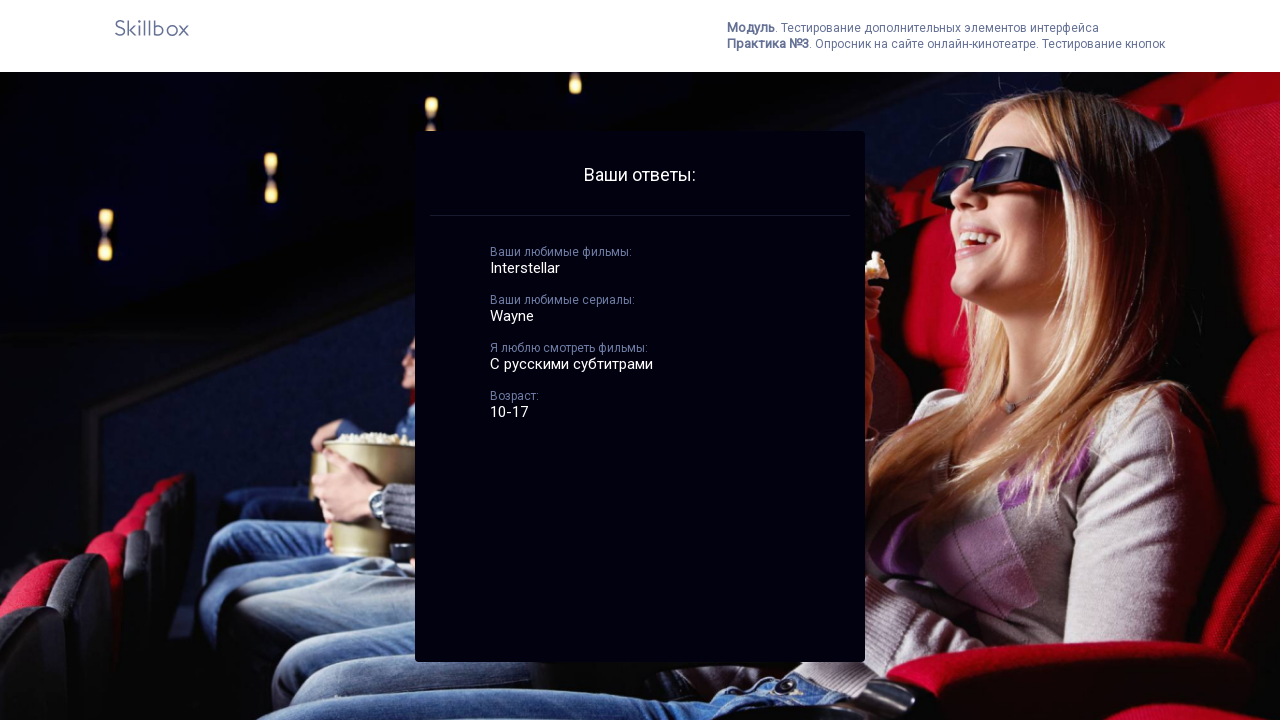

Best films results loaded
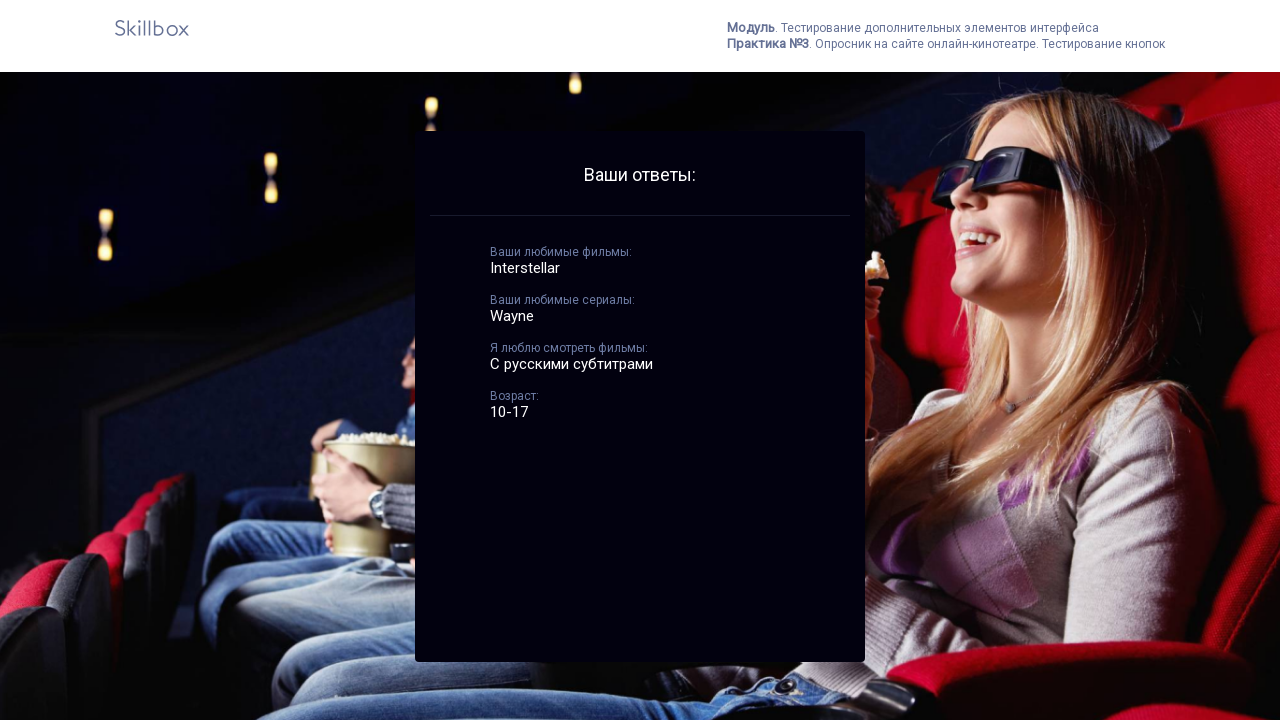

Best serials results loaded
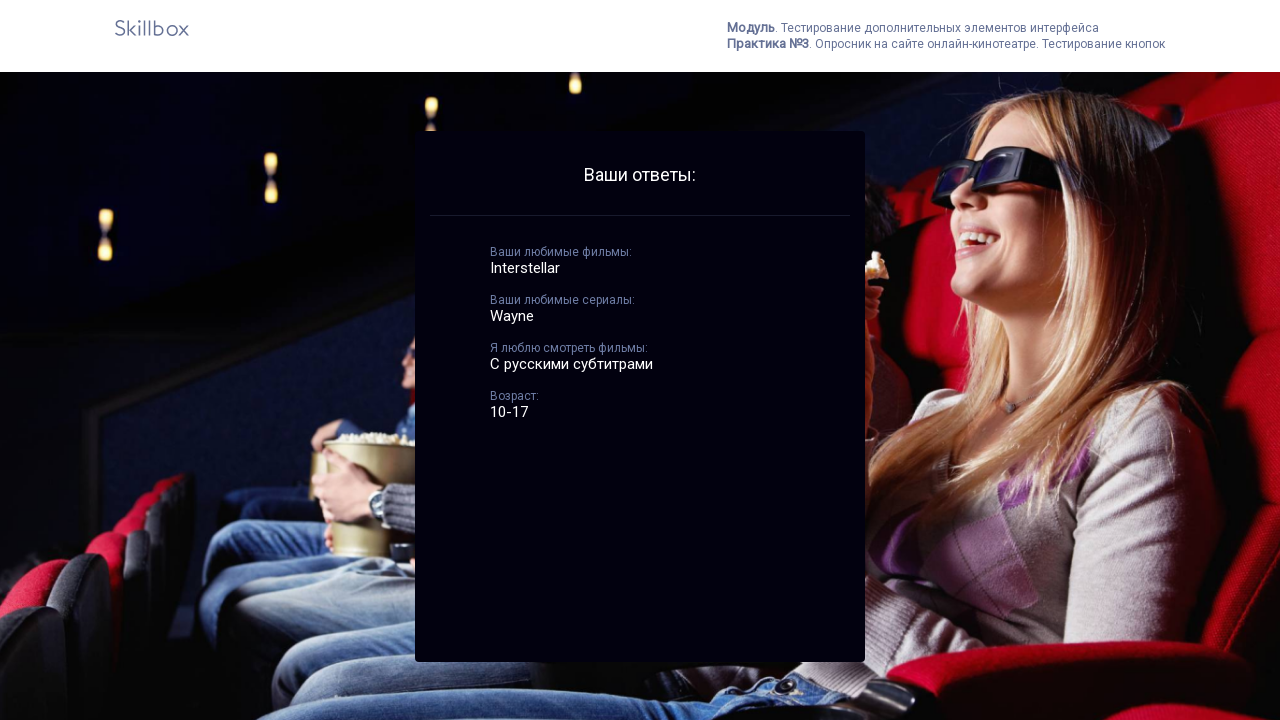

Language results loaded
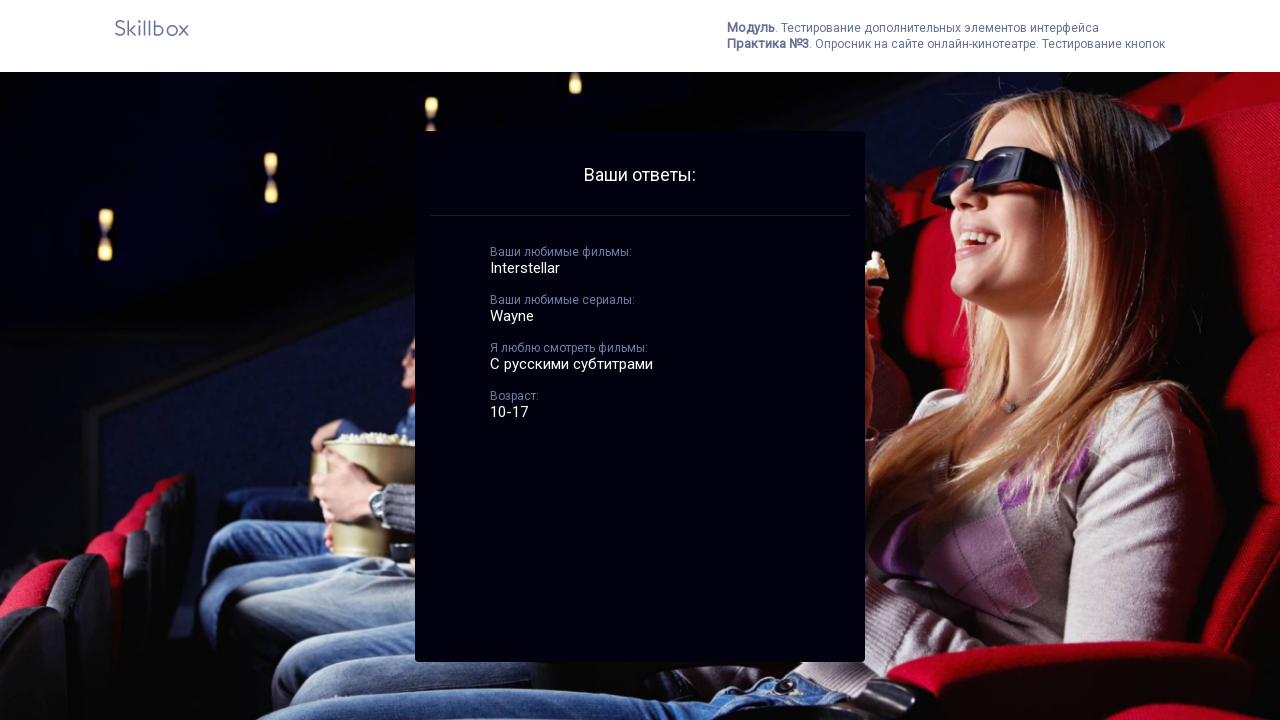

Age results loaded
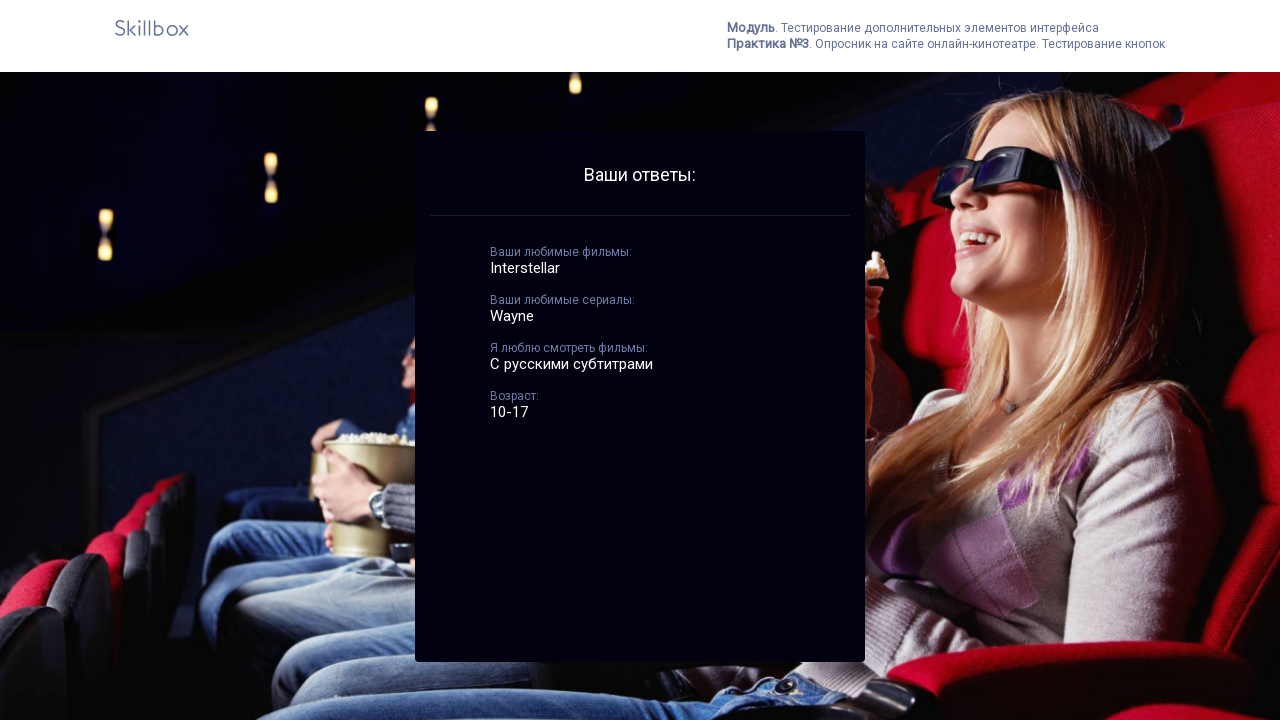

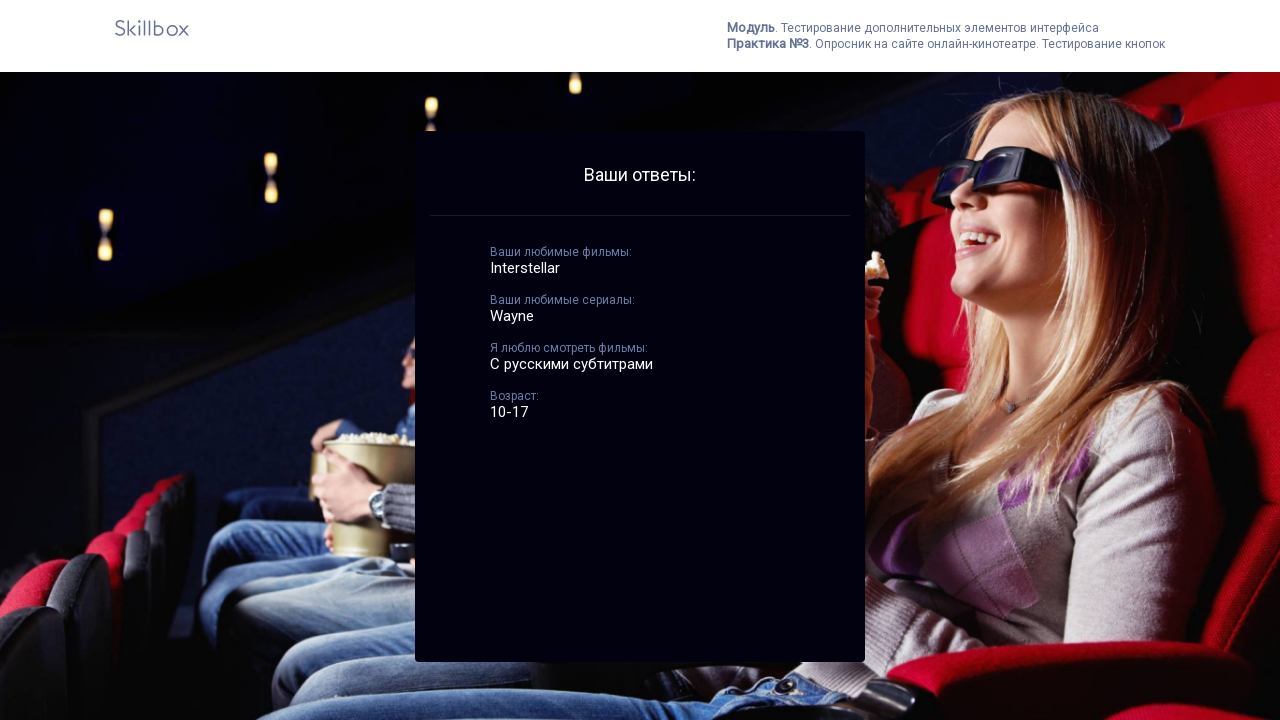